Tests a personal data form by filling all fields except zip code, submitting the form, and verifying that the empty zip code field shows red validation color while all filled fields show green validation color.

Starting URL: https://bonigarcia.dev/selenium-webdriver-java/data-types.html

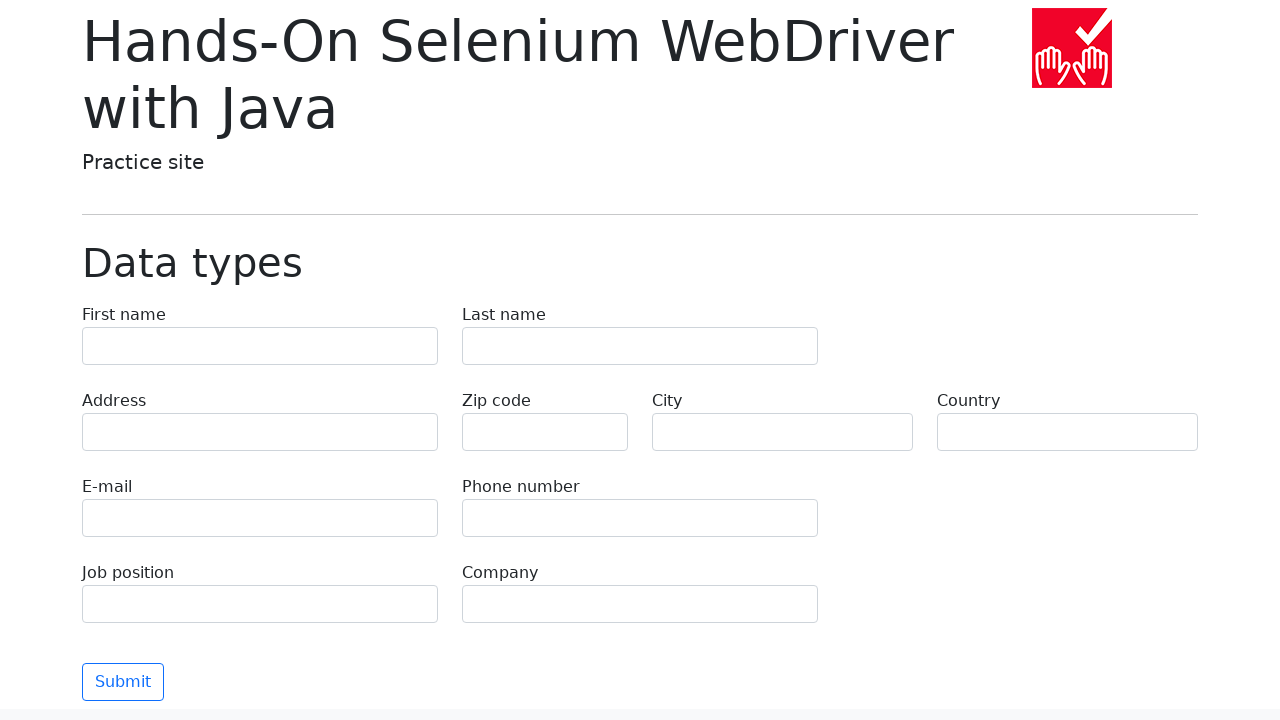

Filled first name field with 'Michael' on input[name="first-name"]
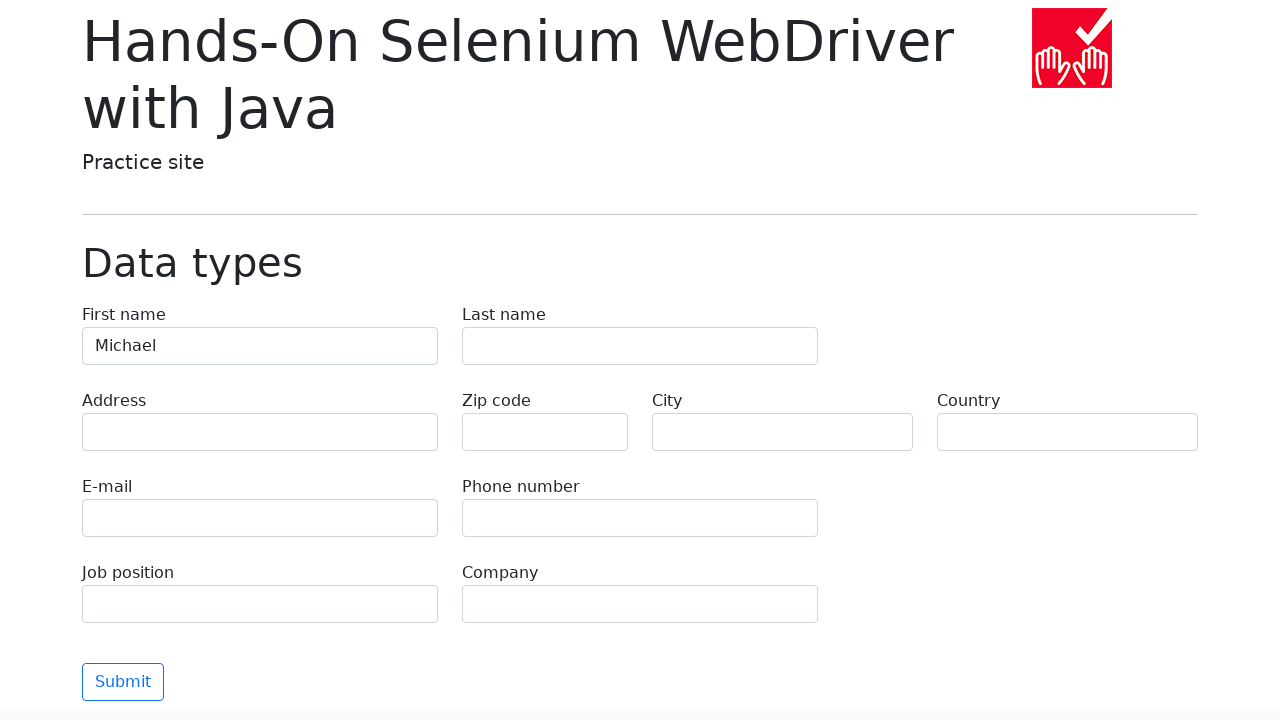

Filled last name field with 'Johnson' on input[name="last-name"]
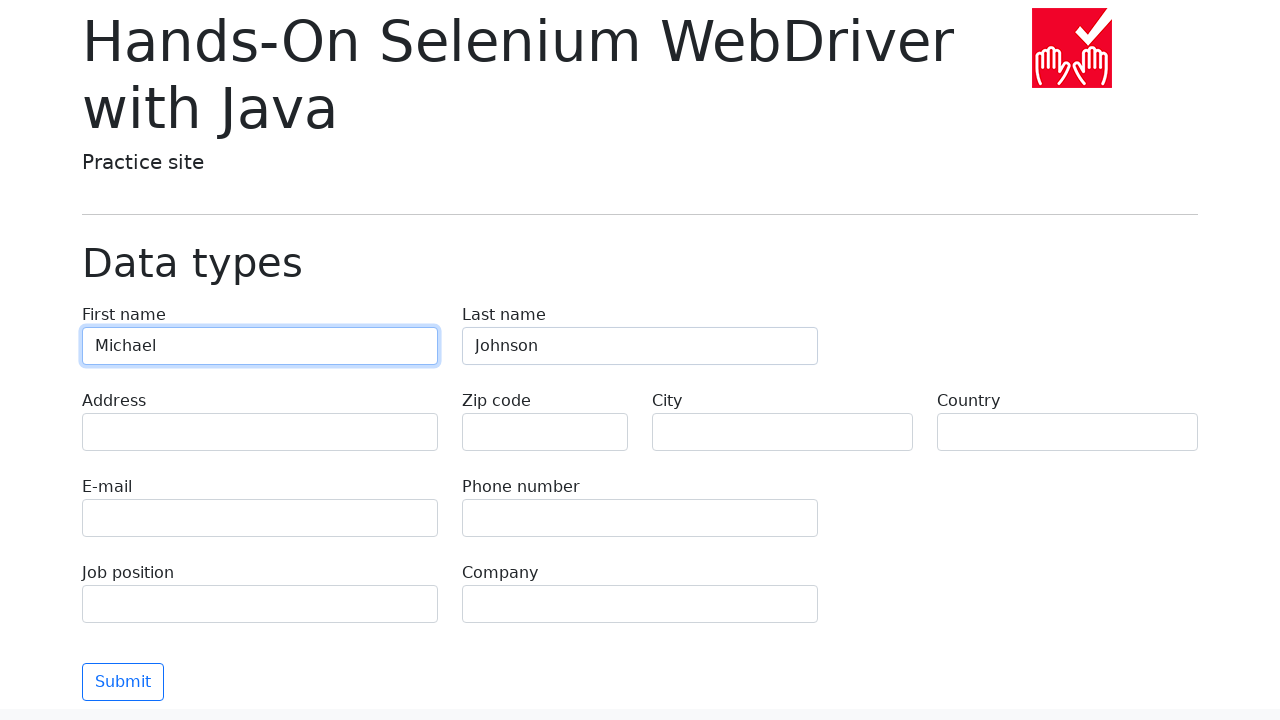

Filled address field with '742 Evergreen Terrace' on input[name="address"]
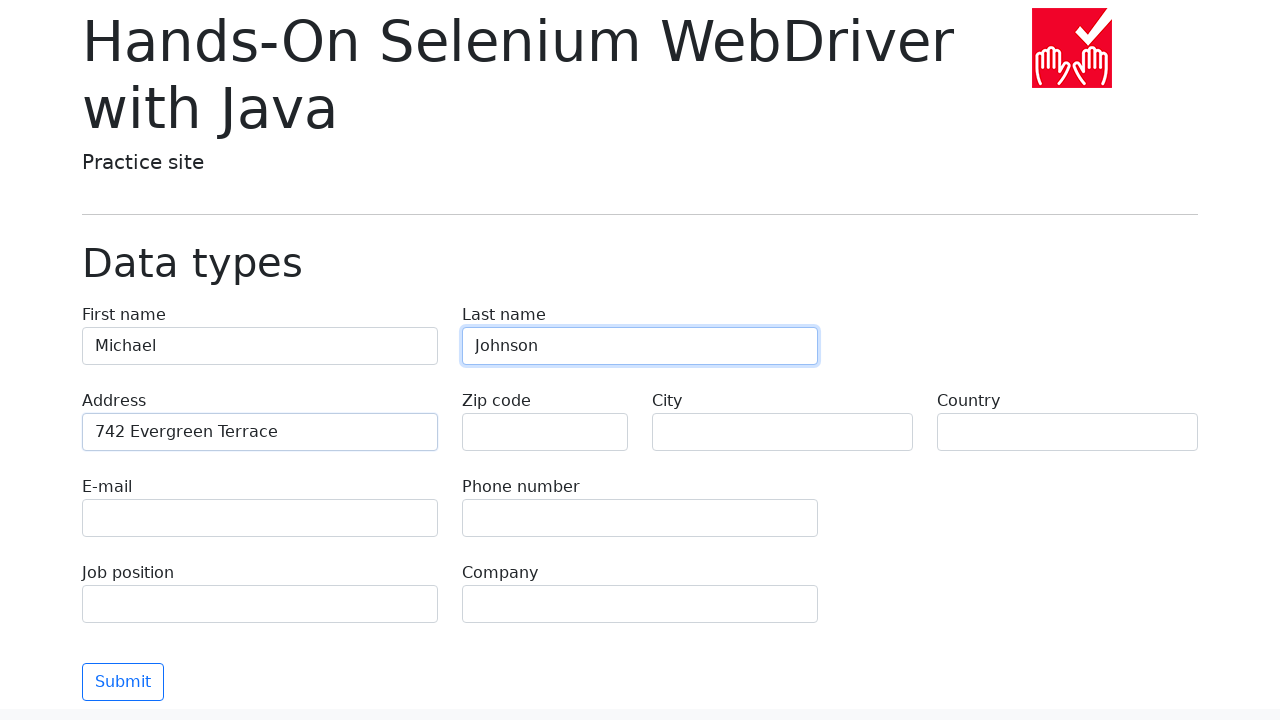

Filled email field with 'michael.johnson@example.com' on input[name="e-mail"]
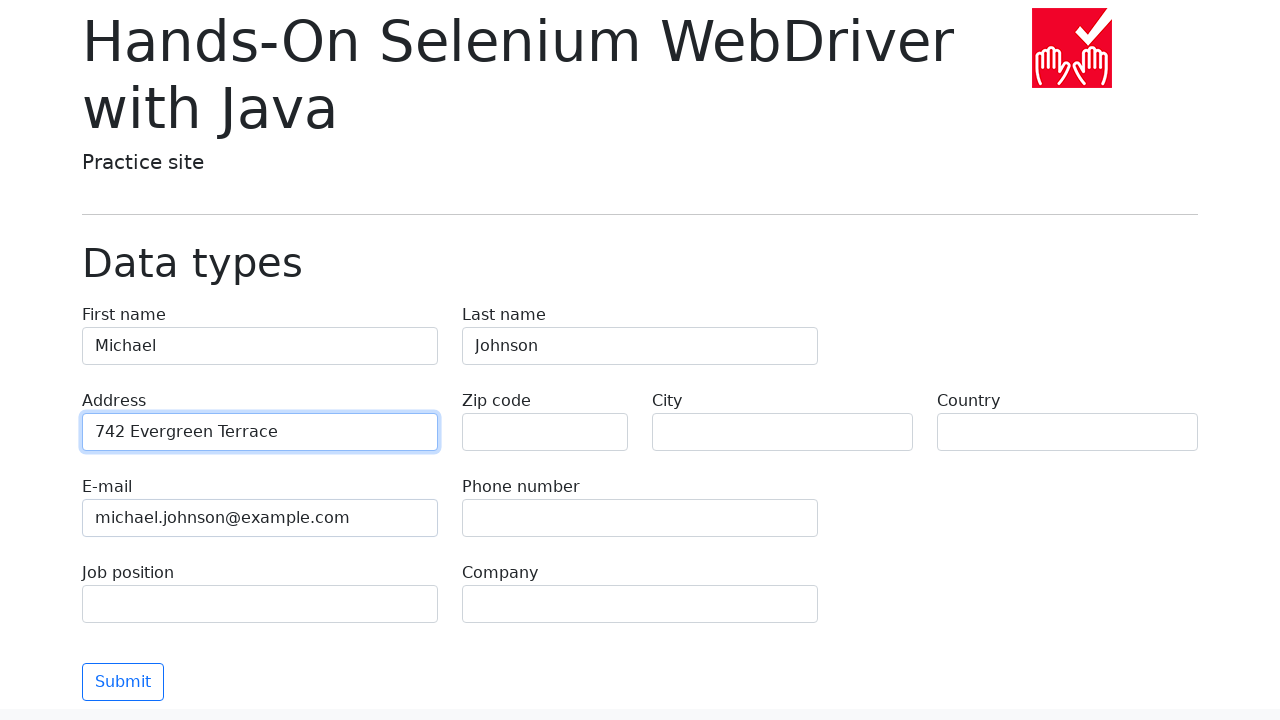

Filled phone field with '5551234567' on input[name="phone"]
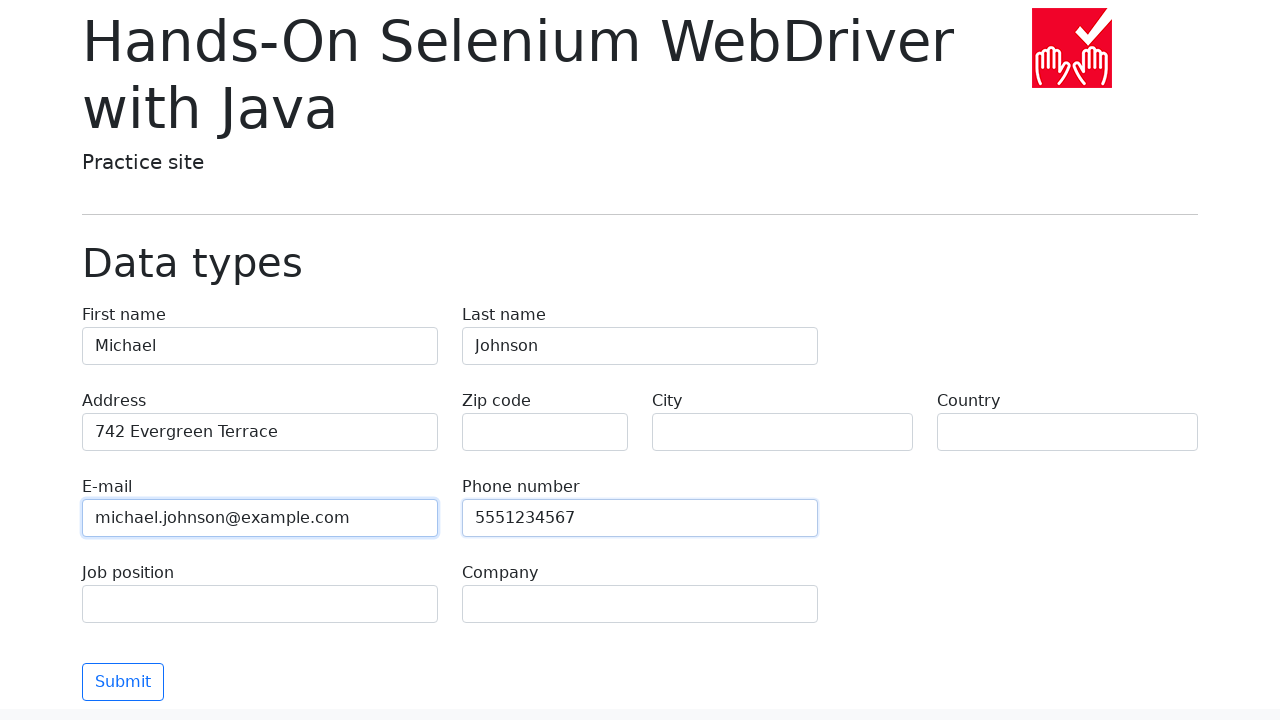

Left zip code field empty for validation testing on input[name="zip-code"]
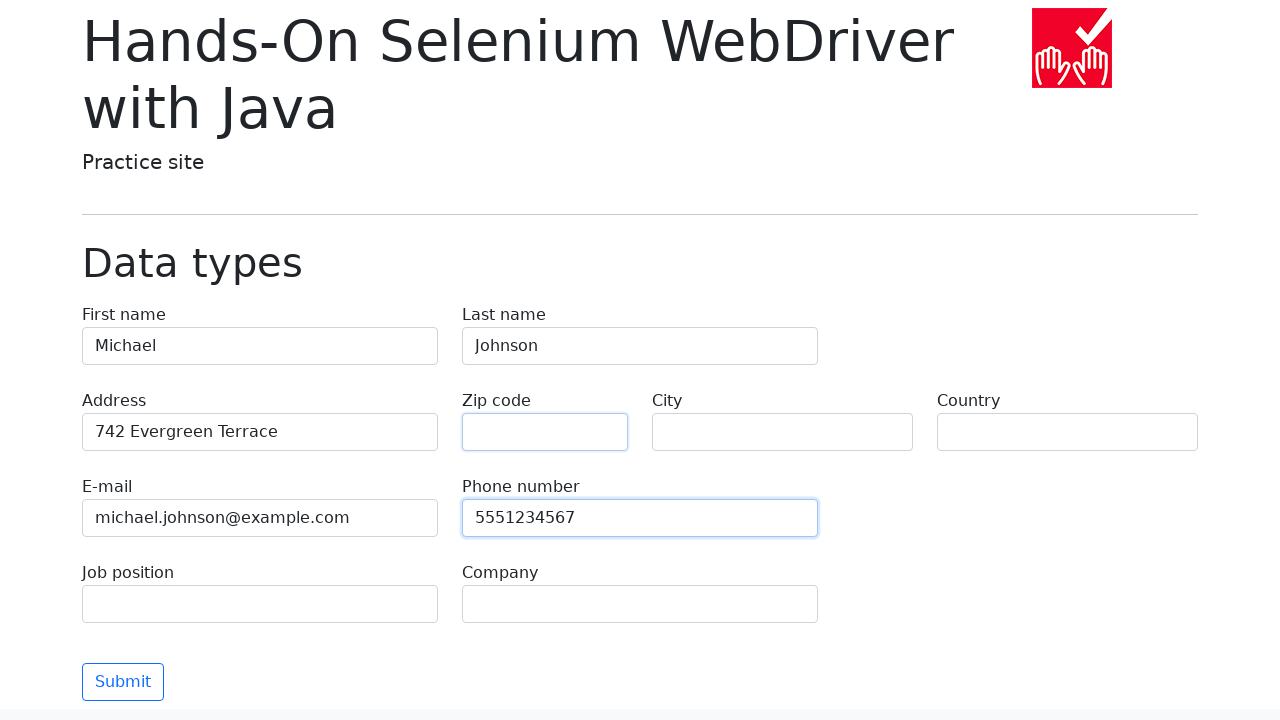

Filled city field with 'Springfield' on input[name="city"]
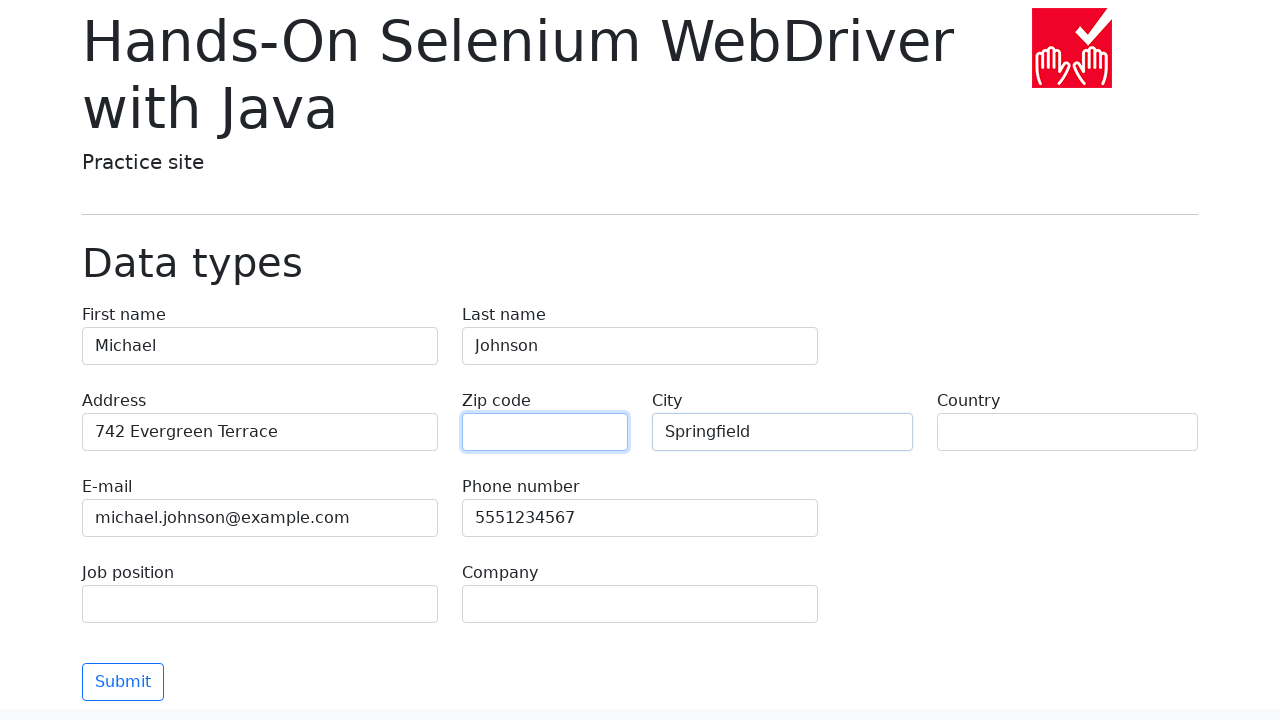

Filled country field with 'United States' on input[name="country"]
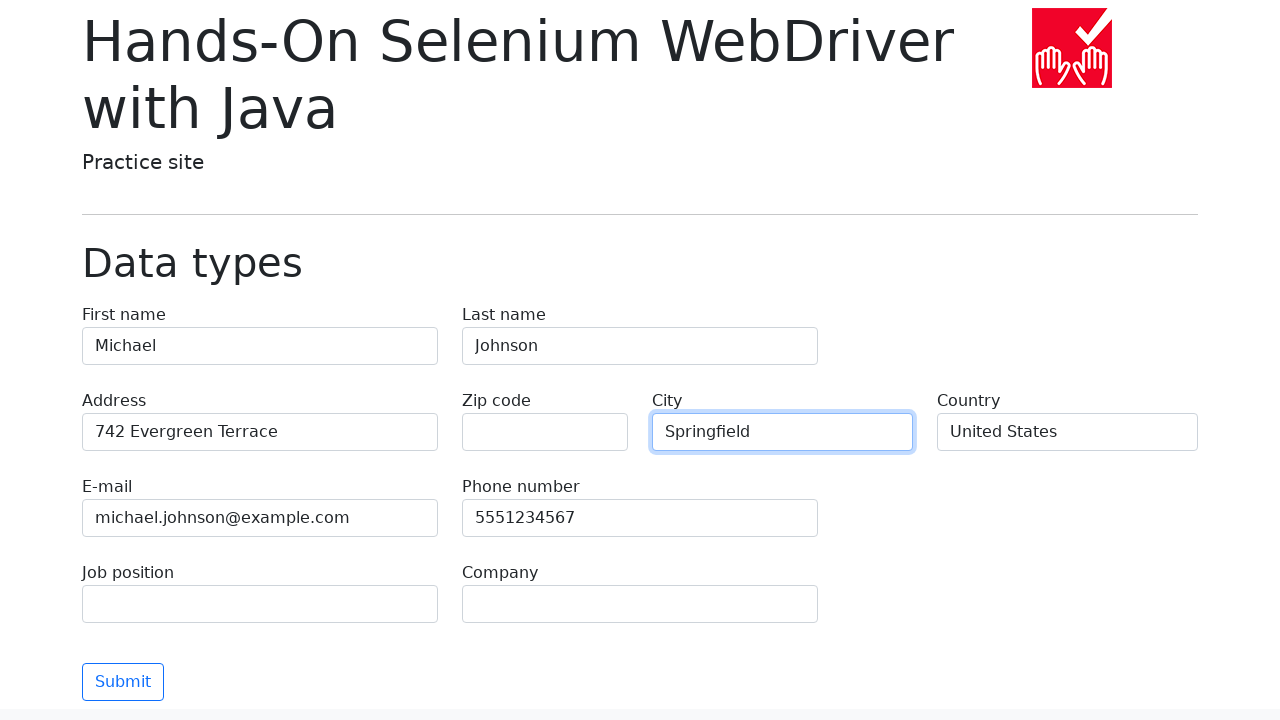

Filled job position field with 'Software Engineer' on input[name="job-position"]
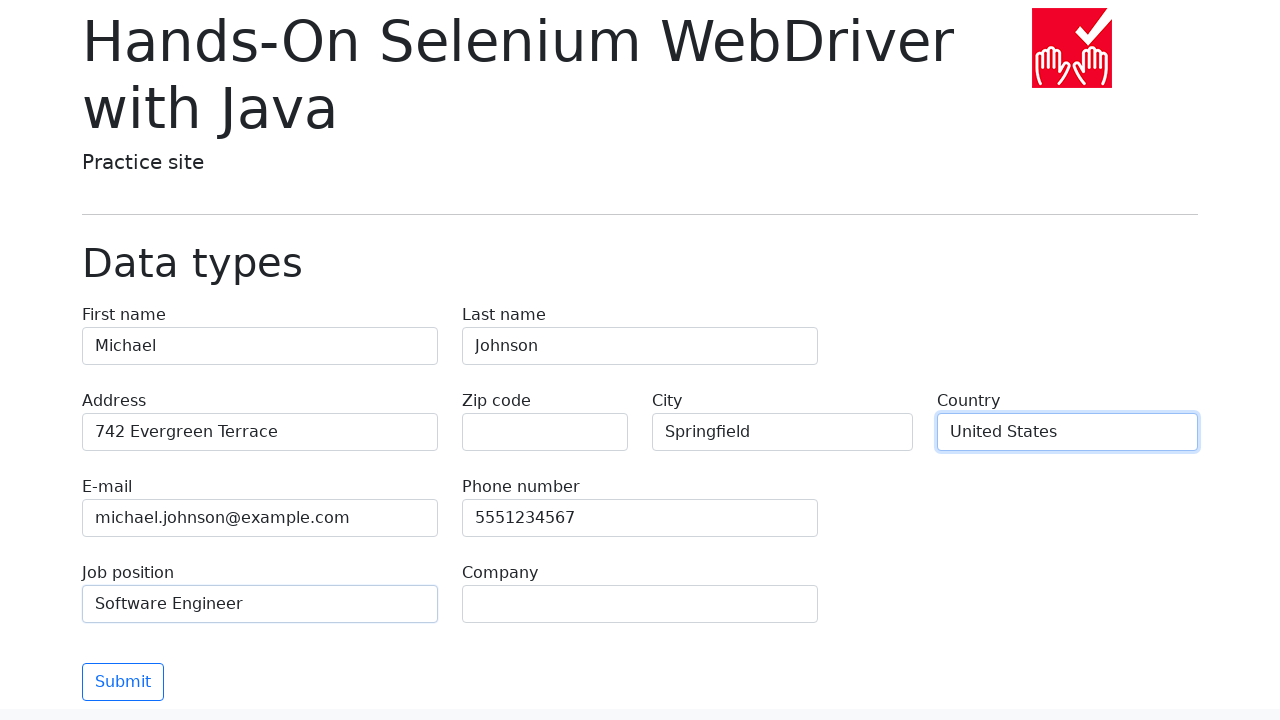

Filled company field with 'Tech Solutions Inc' on input[name="company"]
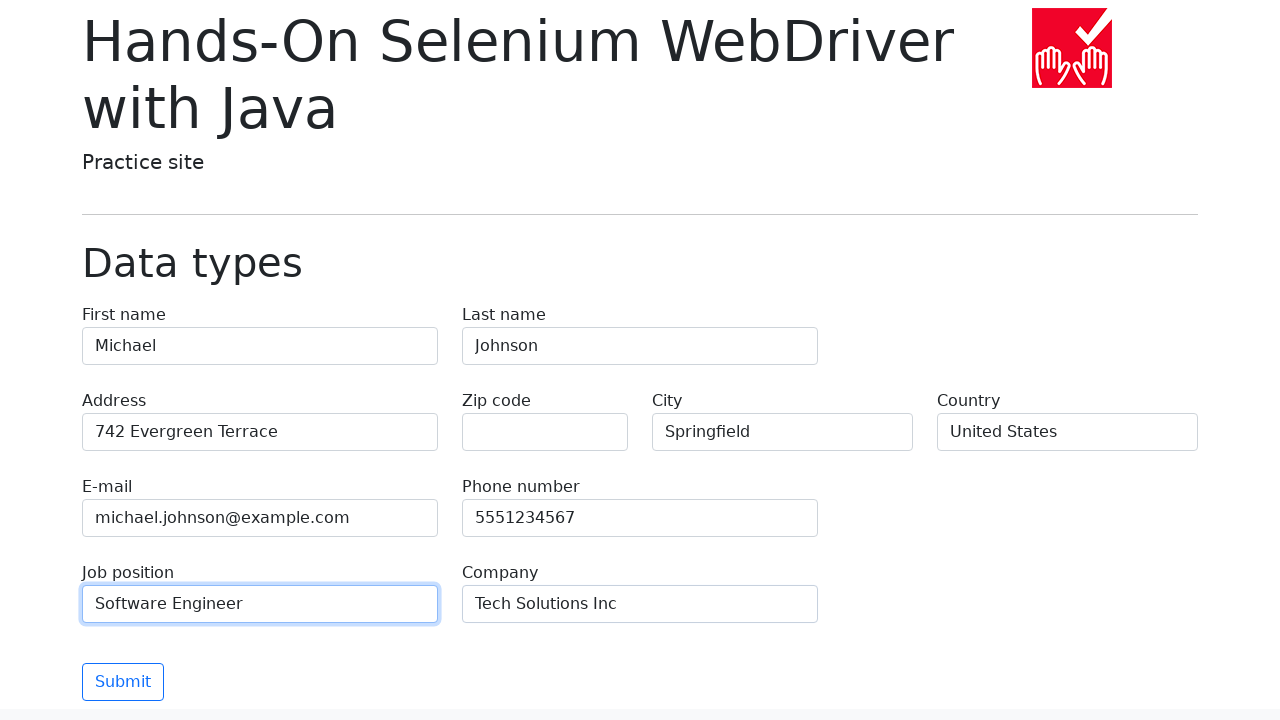

Scrolled submit button into view
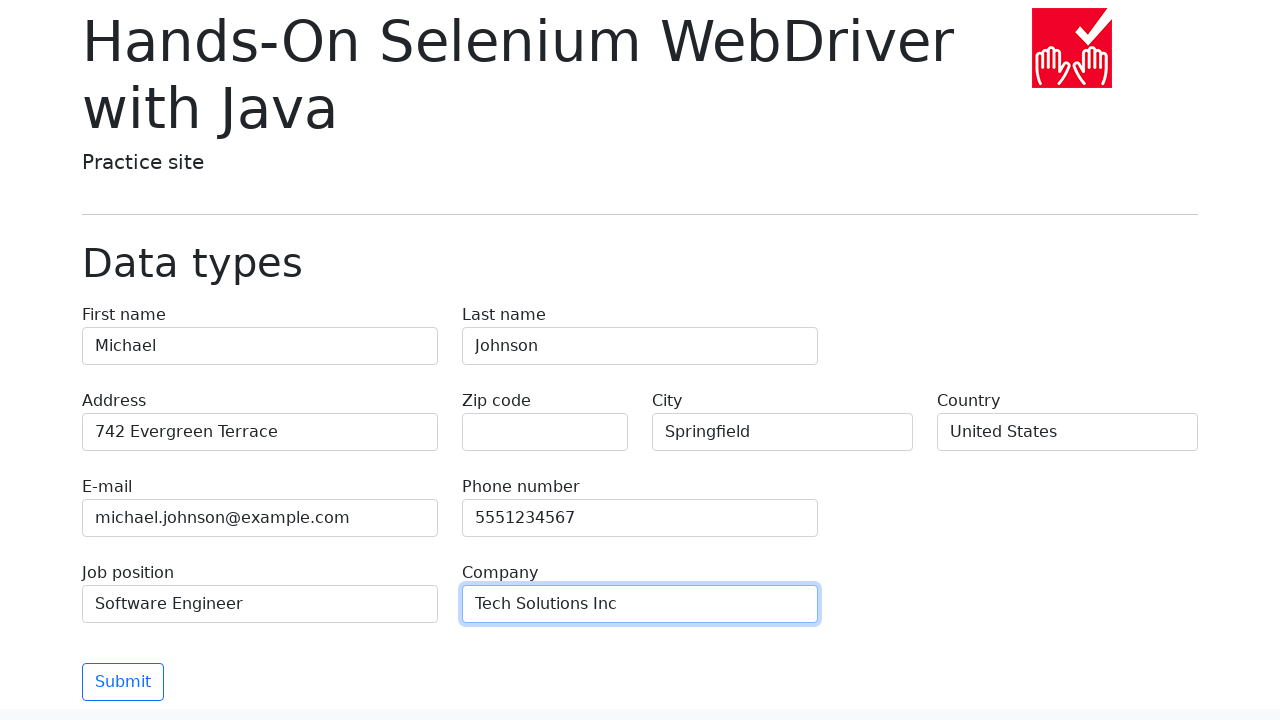

Clicked the submit button to submit form at (123, 682) on button.btn
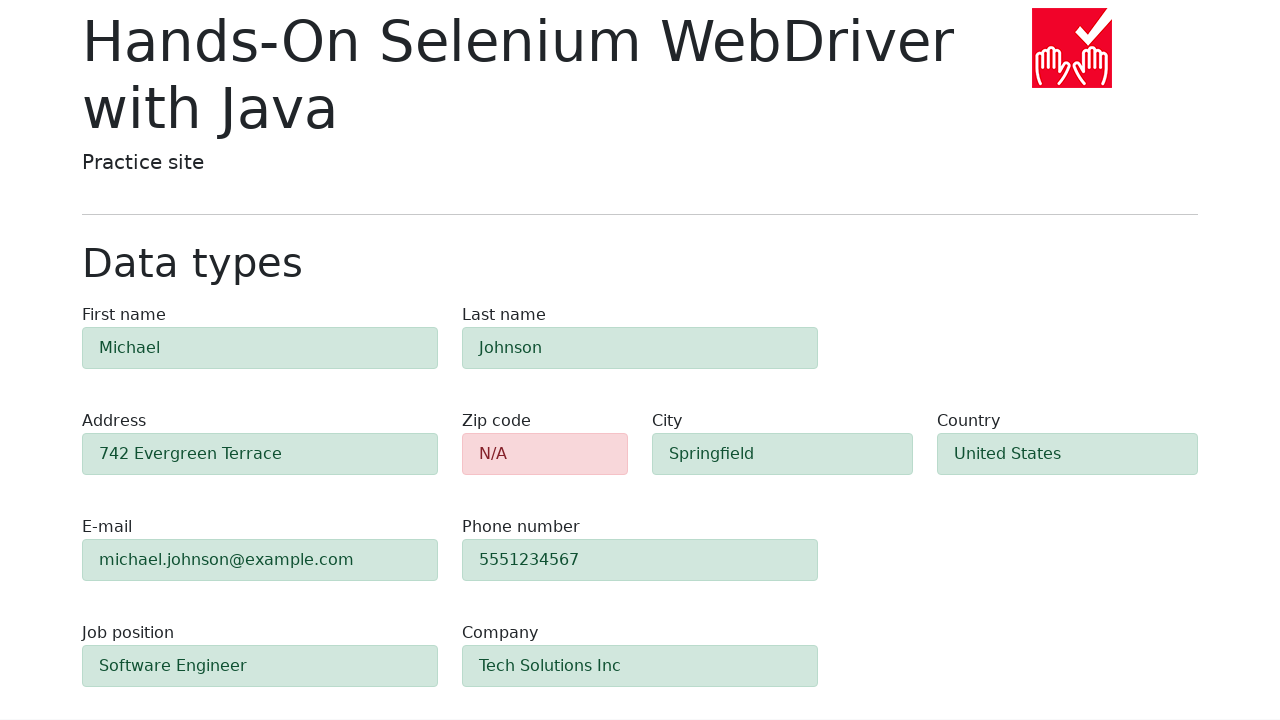

Zip code field validation element appeared (showing red for invalid)
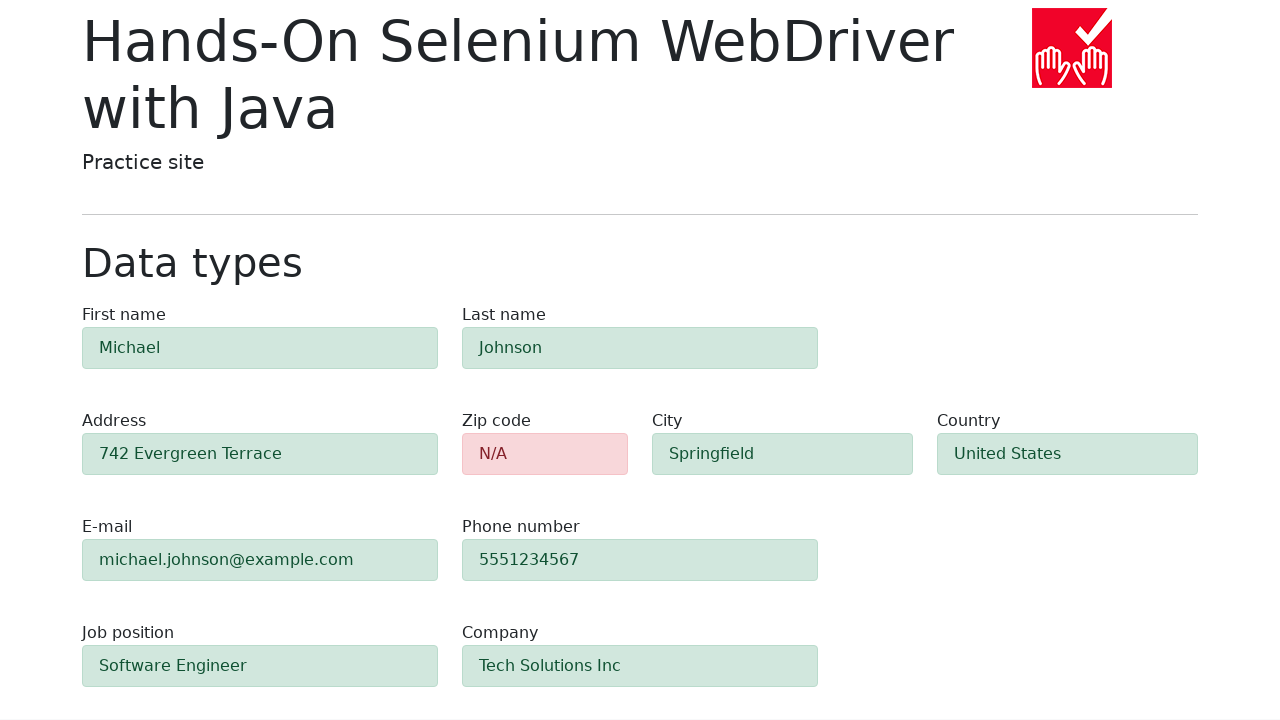

First name field validation element appeared (showing green for valid)
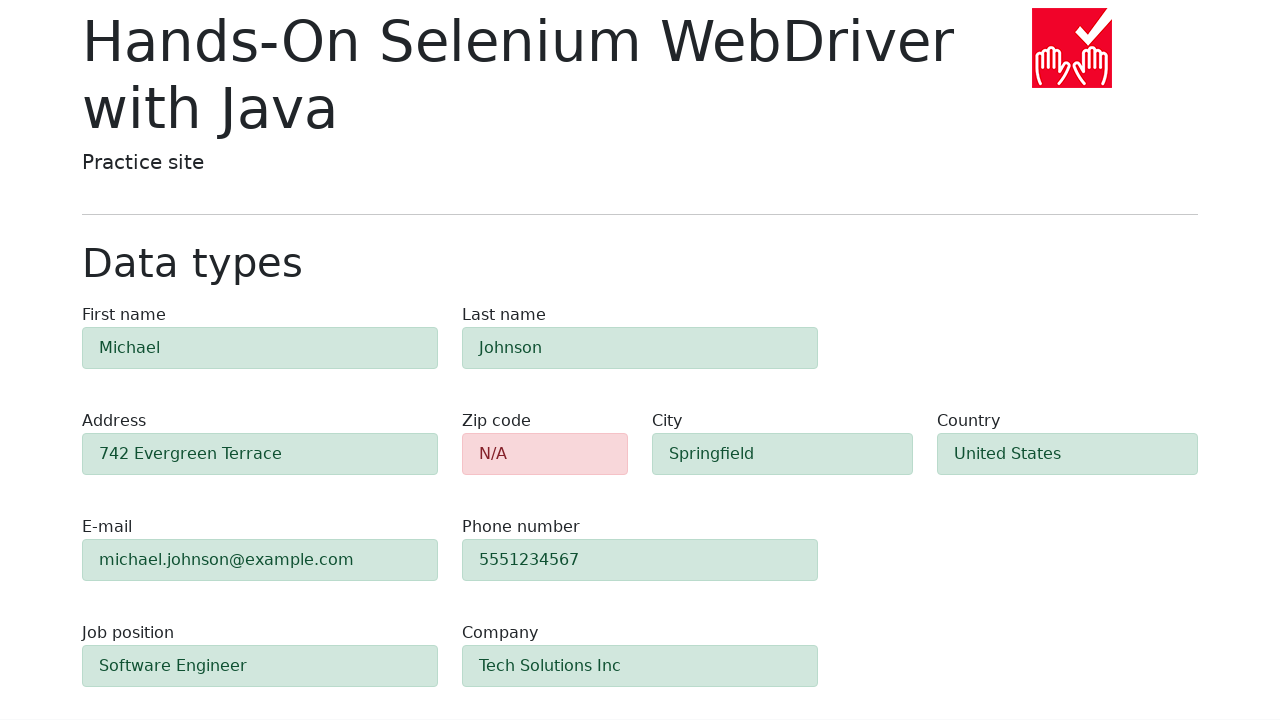

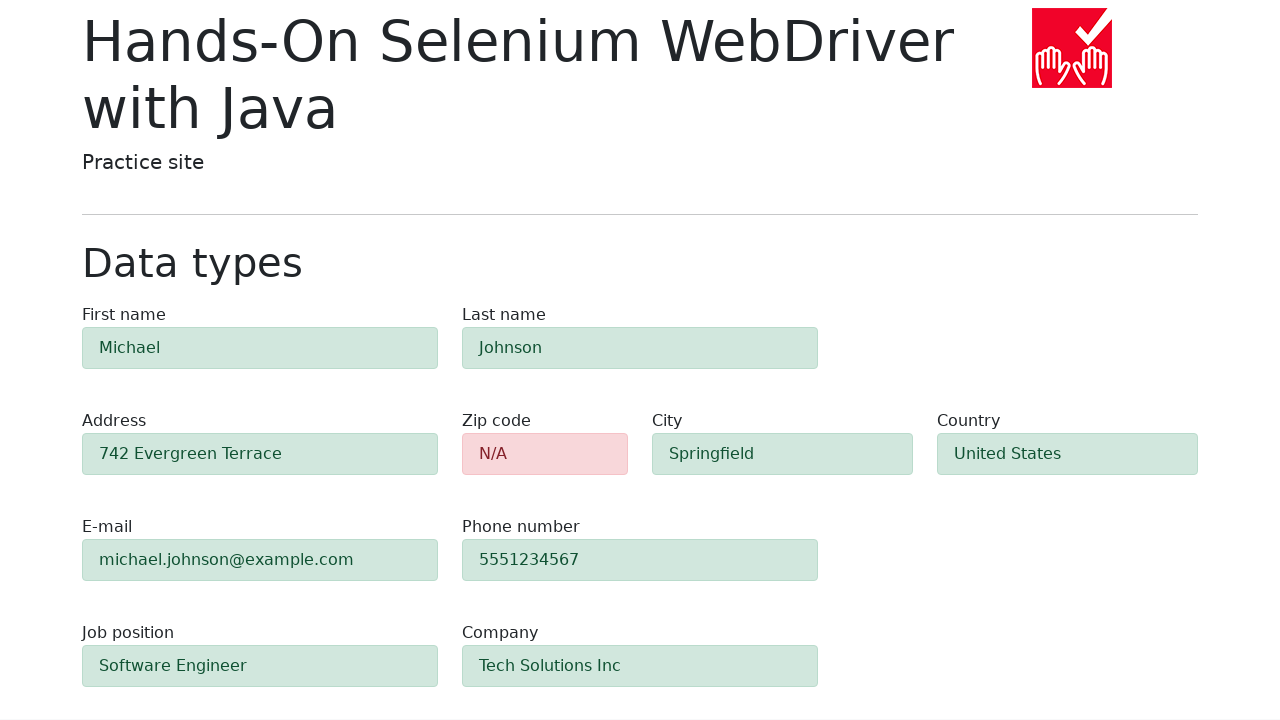